Tests a math problem form by reading two numbers, calculating their sum, selecting the result from a dropdown, and submitting the form

Starting URL: http://suninjuly.github.io/selects2.html

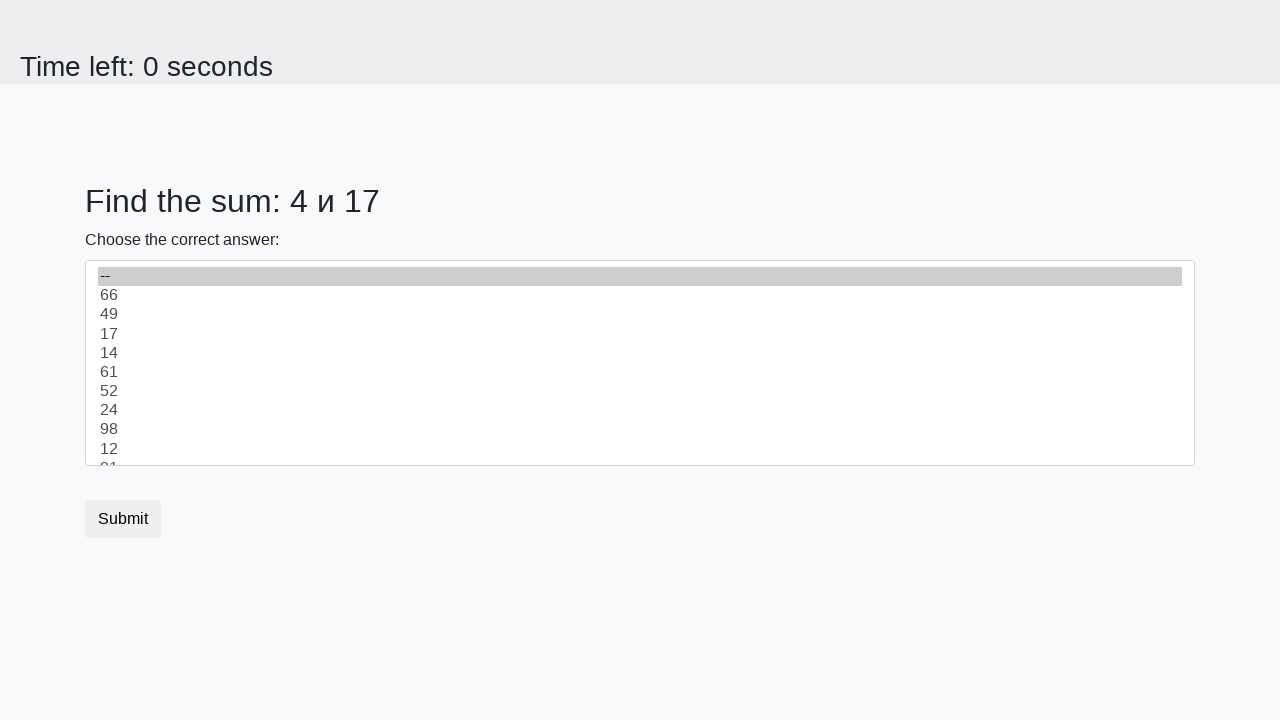

Read first number from #num1 element
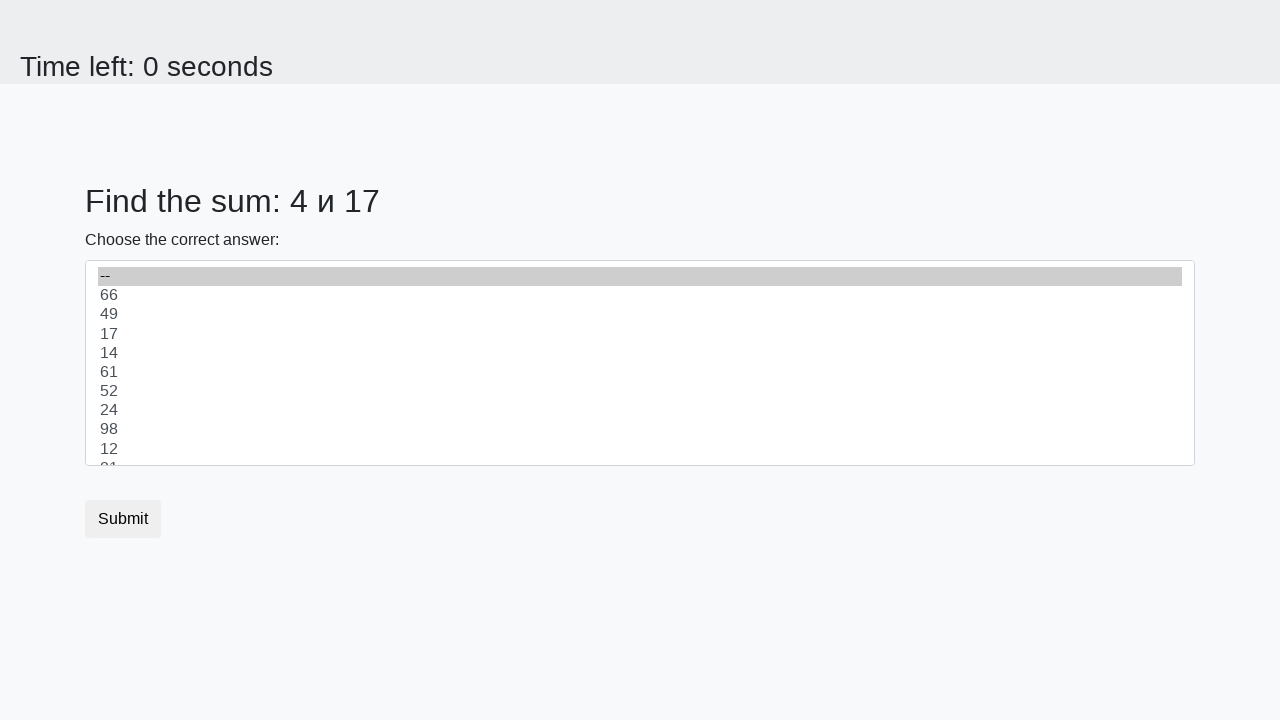

Read second number from #num2 element
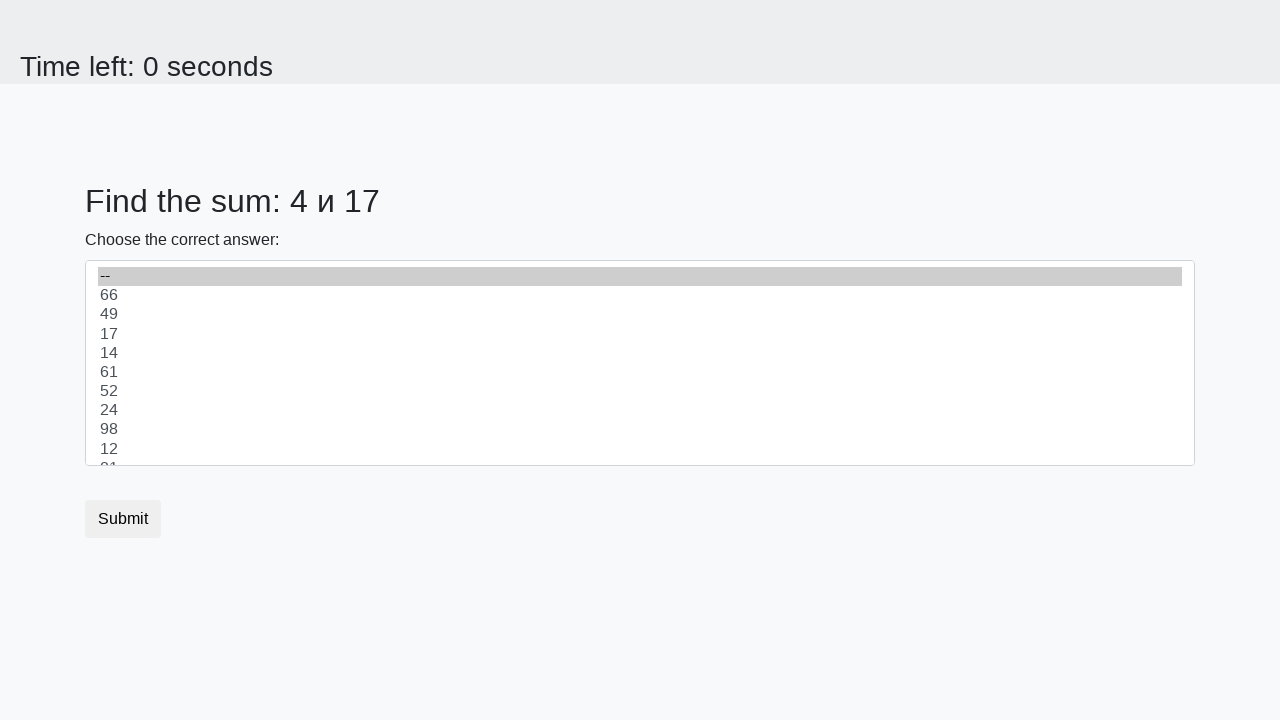

Selected sum (21) from dropdown on #dropdown
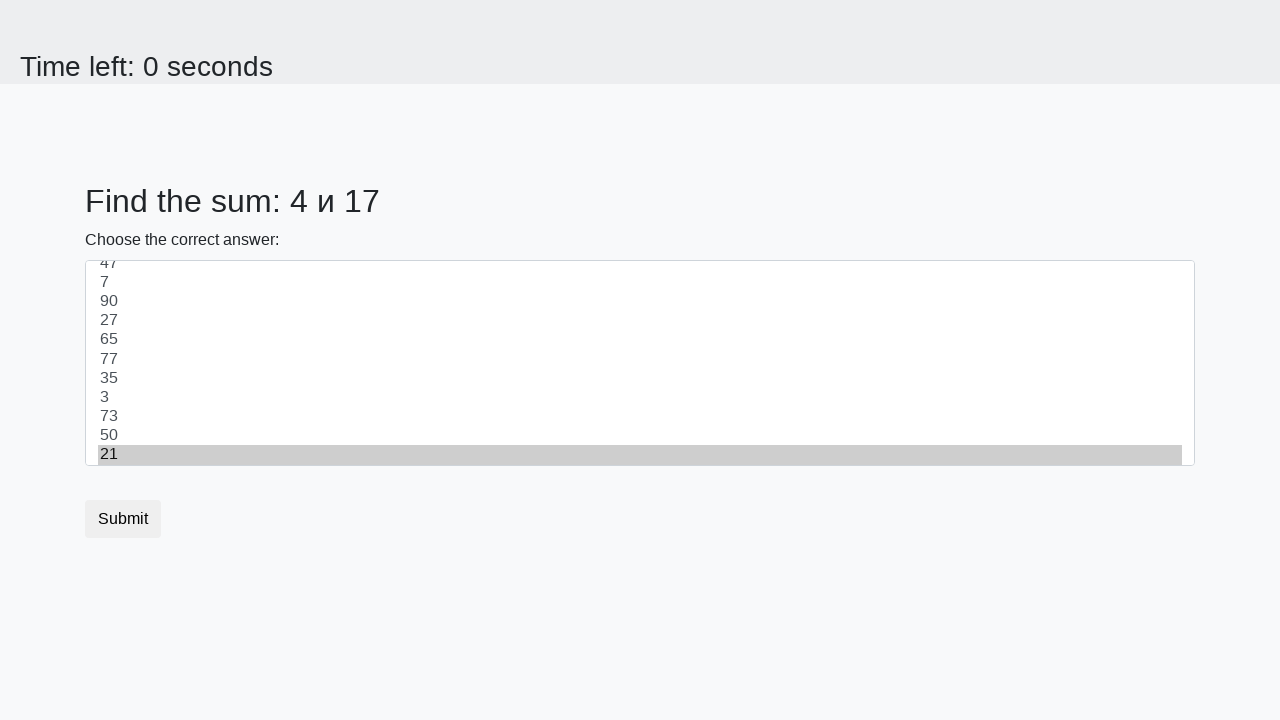

Clicked submit button at (123, 519) on button[type='submit']
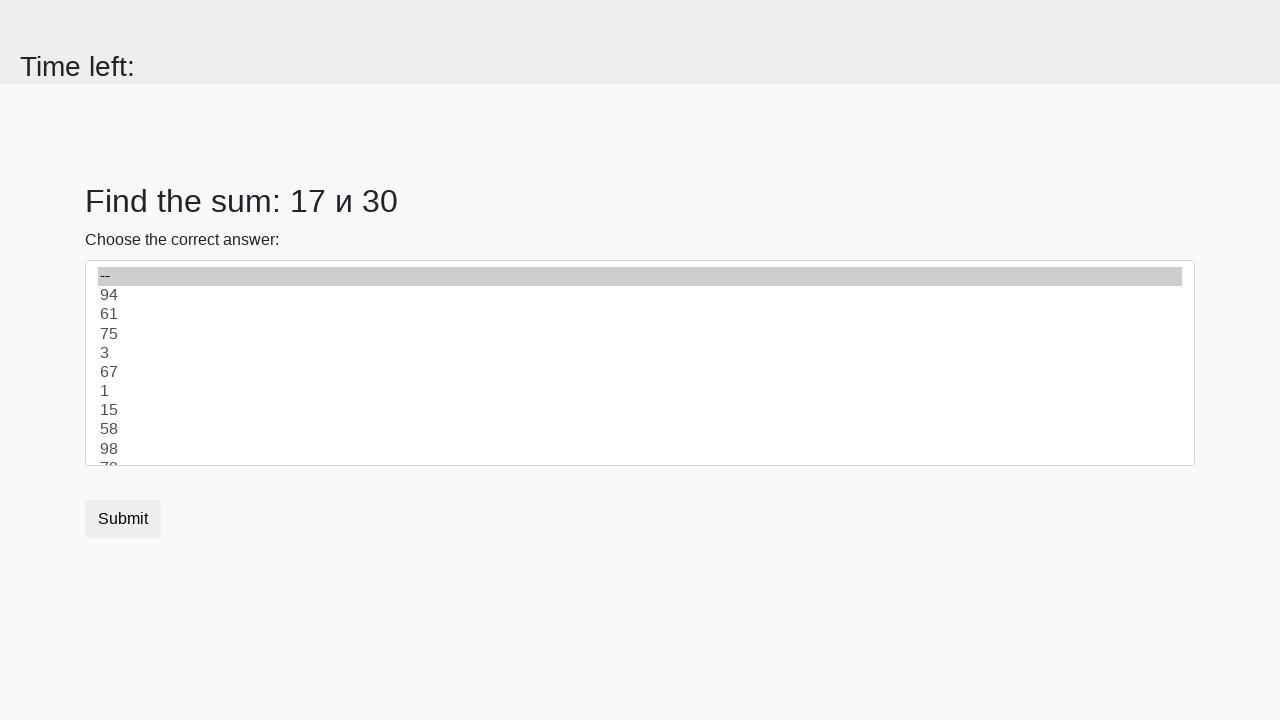

Set up dialog handler to accept alerts
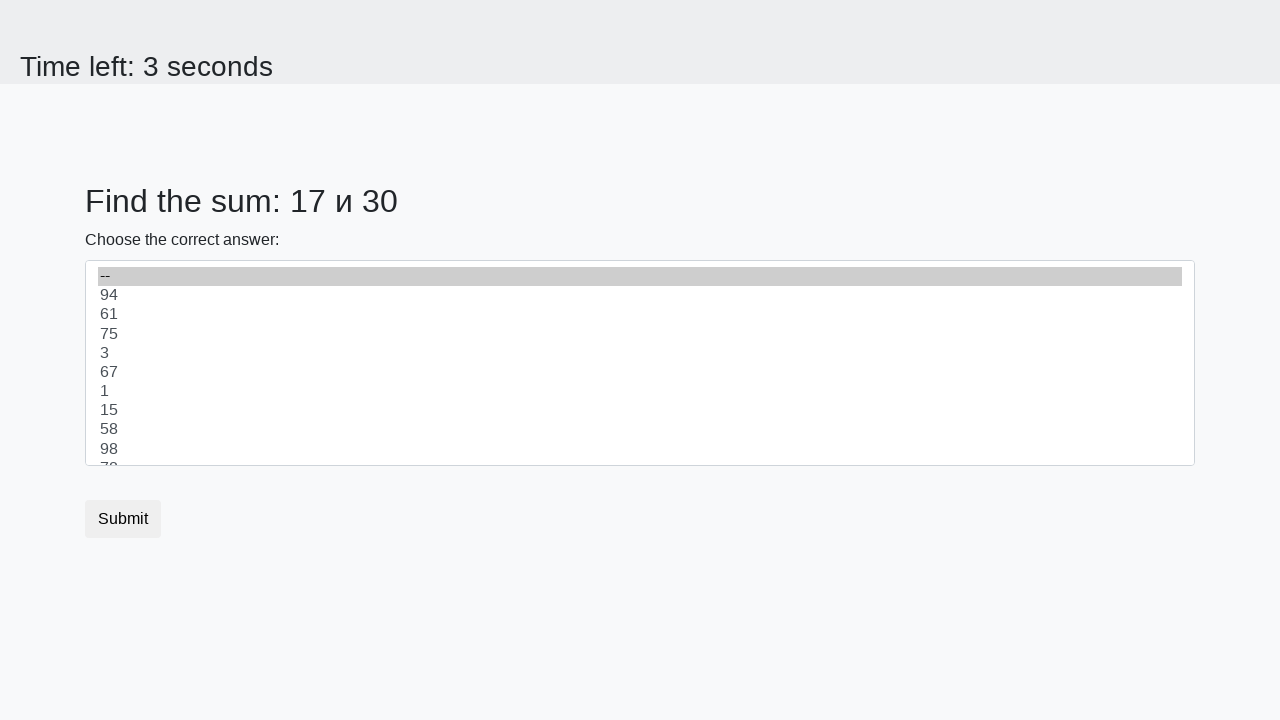

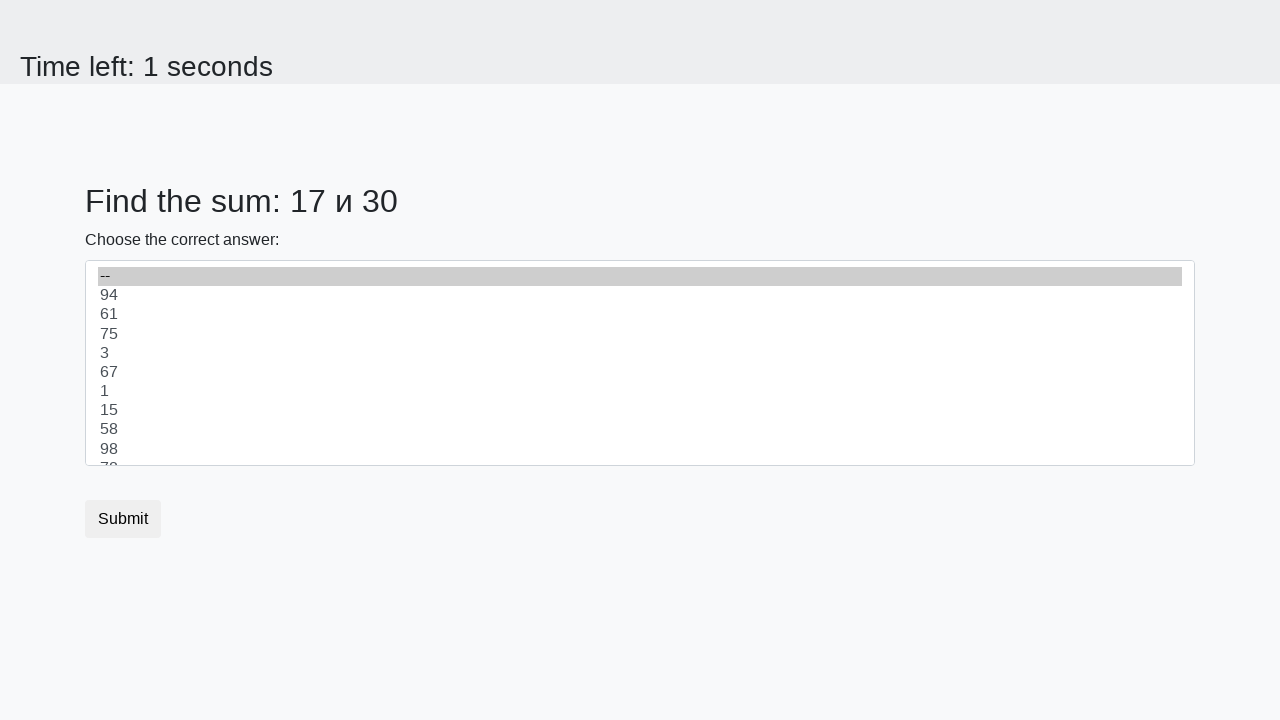